Tests finding an element by ID and verifying its text content displays "Heading 2 text"

Starting URL: https://kristinek.github.io/site/examples/locators

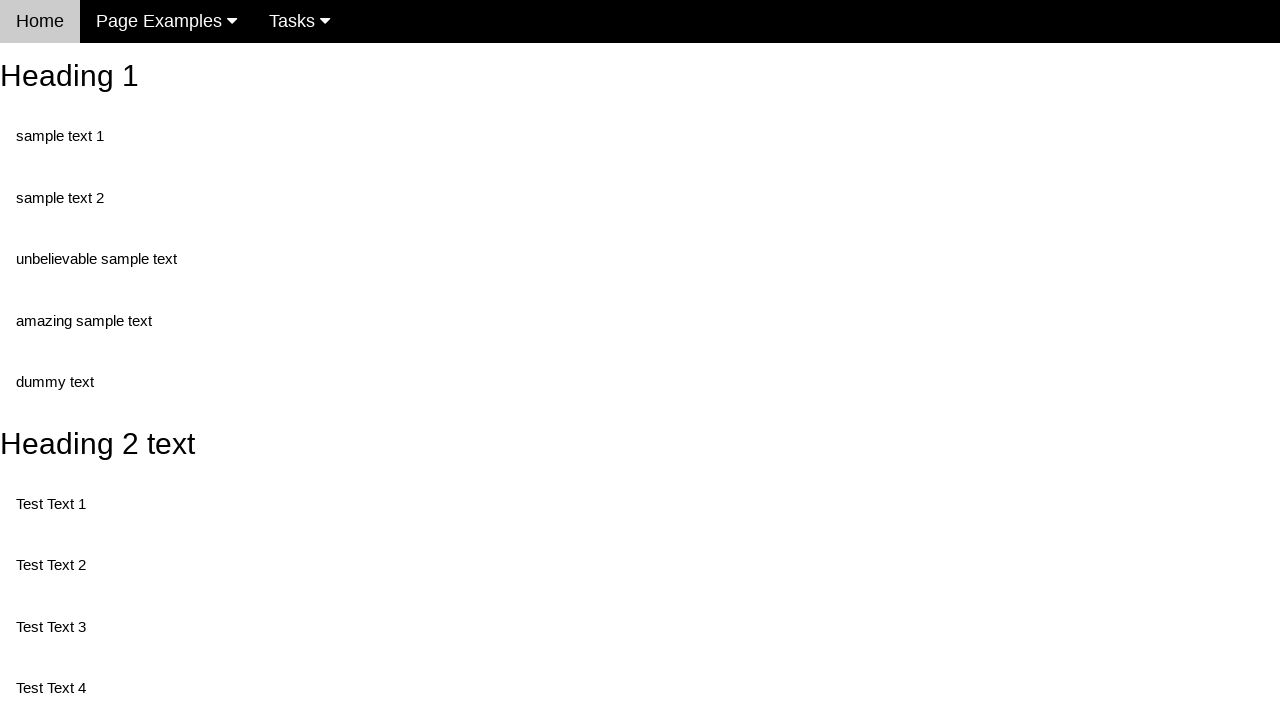

Navigated to locators example page
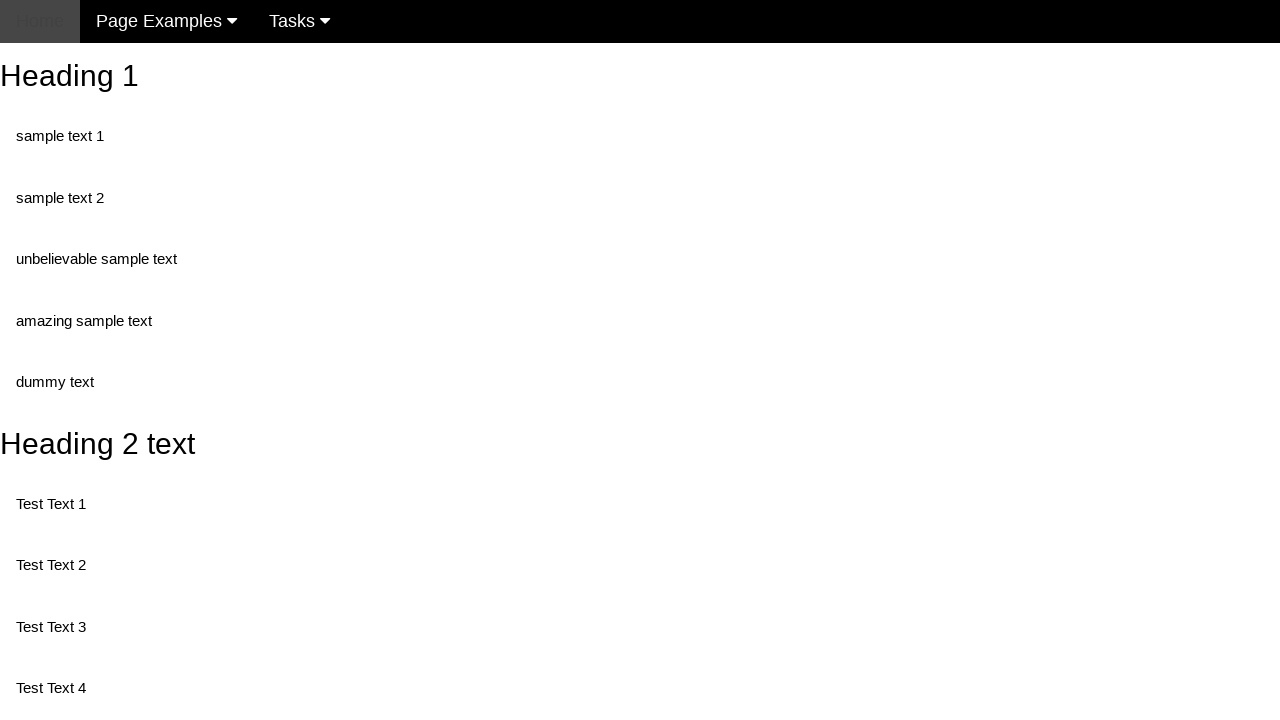

Located element with ID 'heading_2'
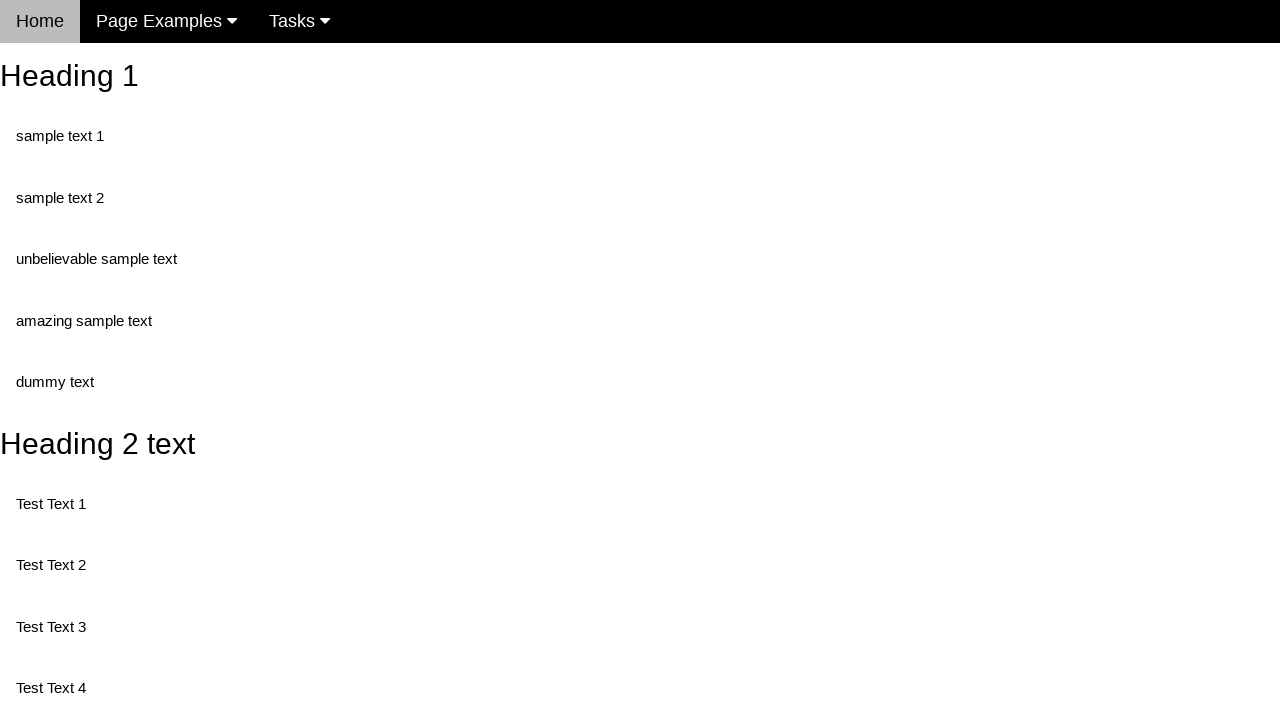

Waited for heading element to be visible
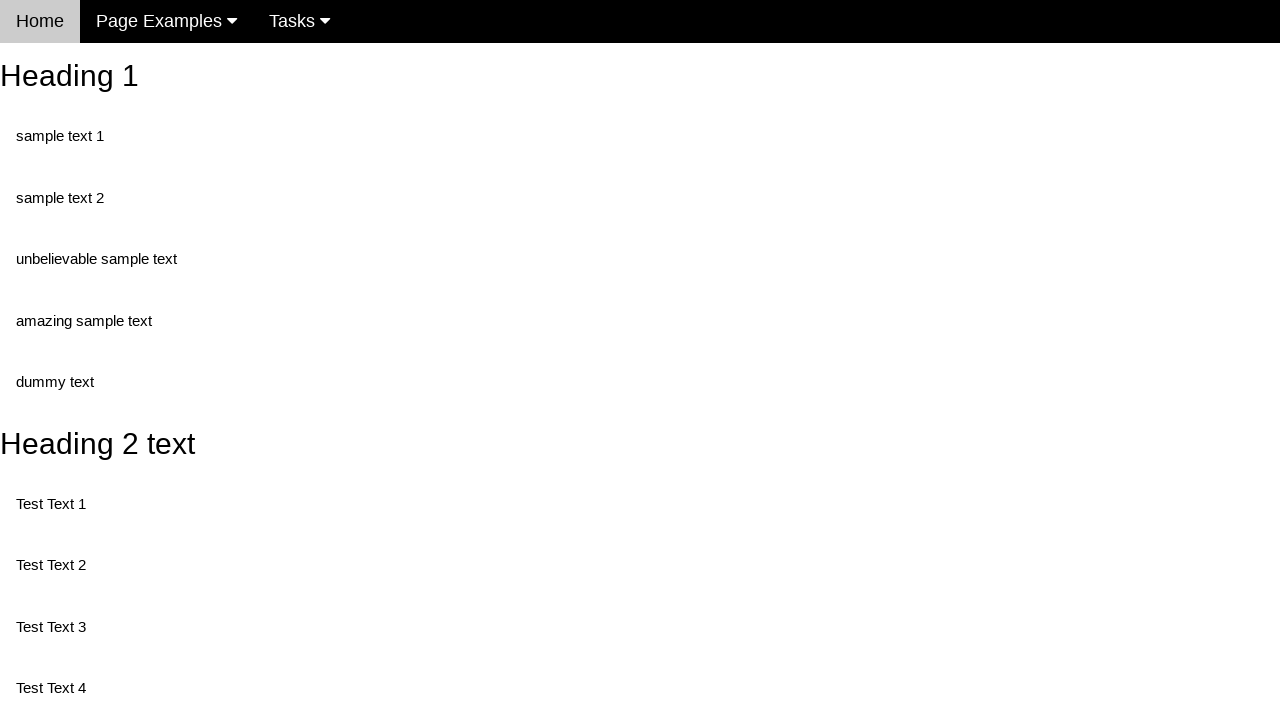

Retrieved text content from heading element
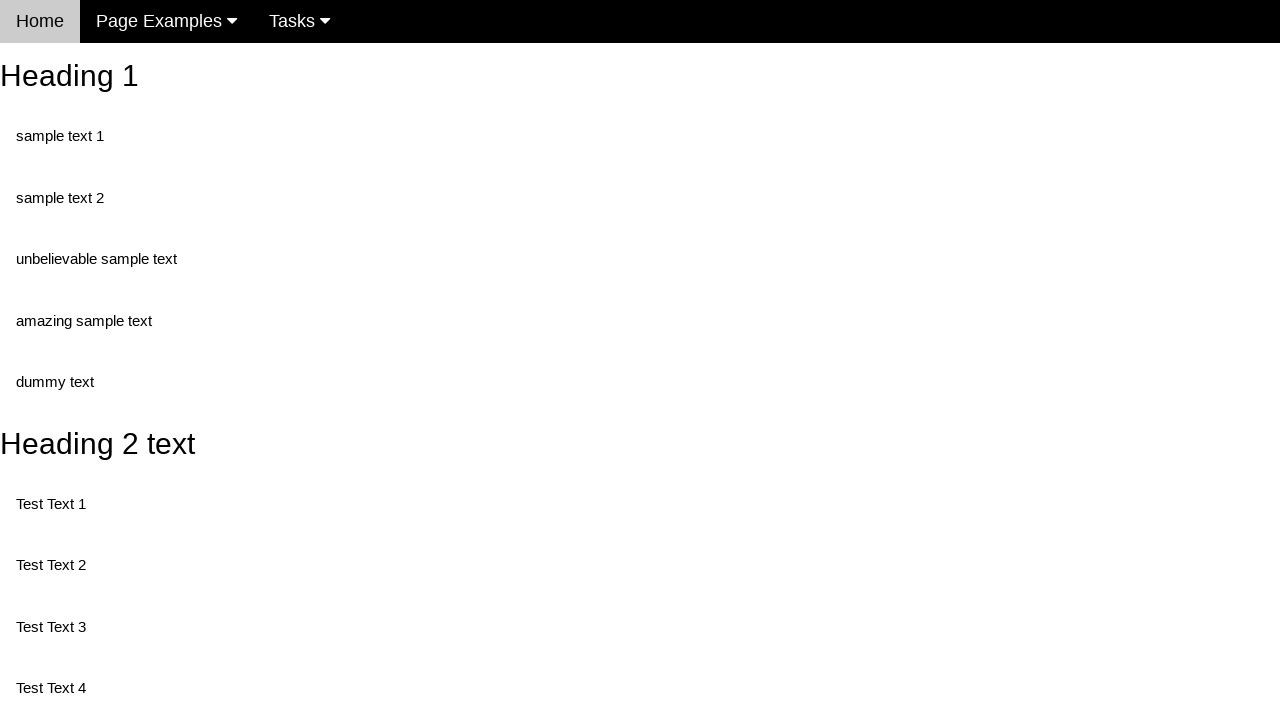

Verified heading text displays 'Heading 2 text'
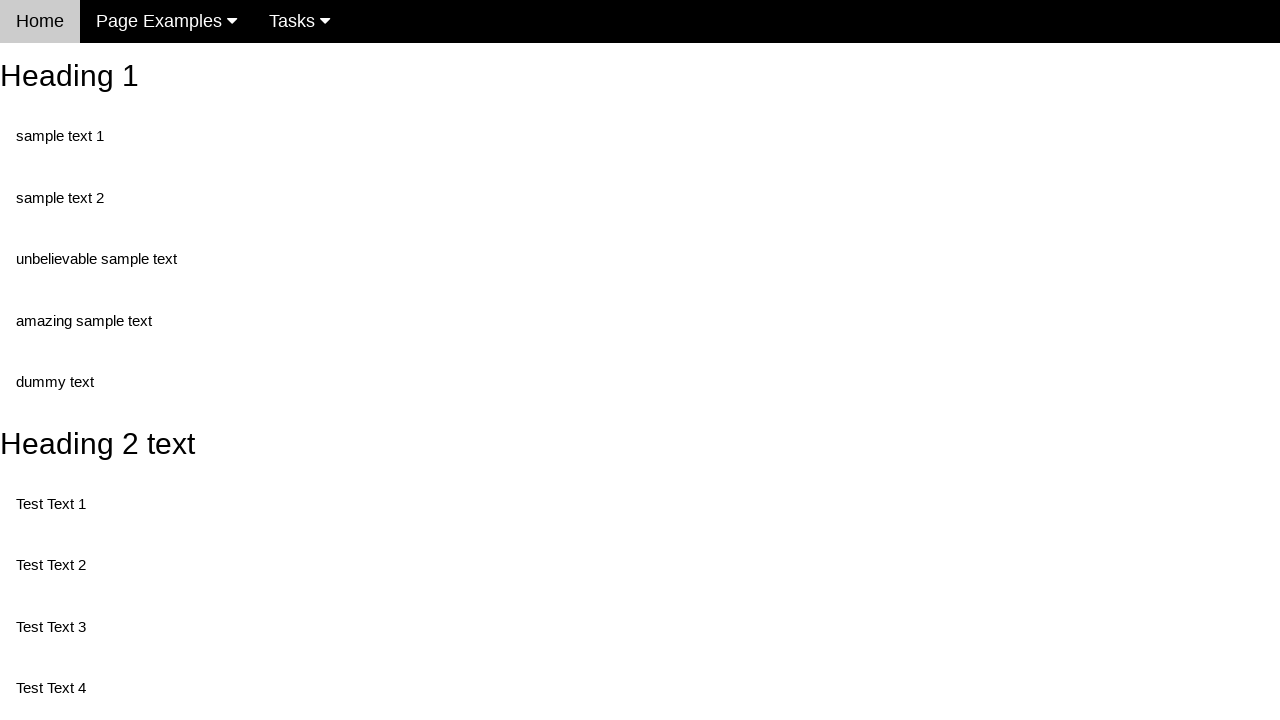

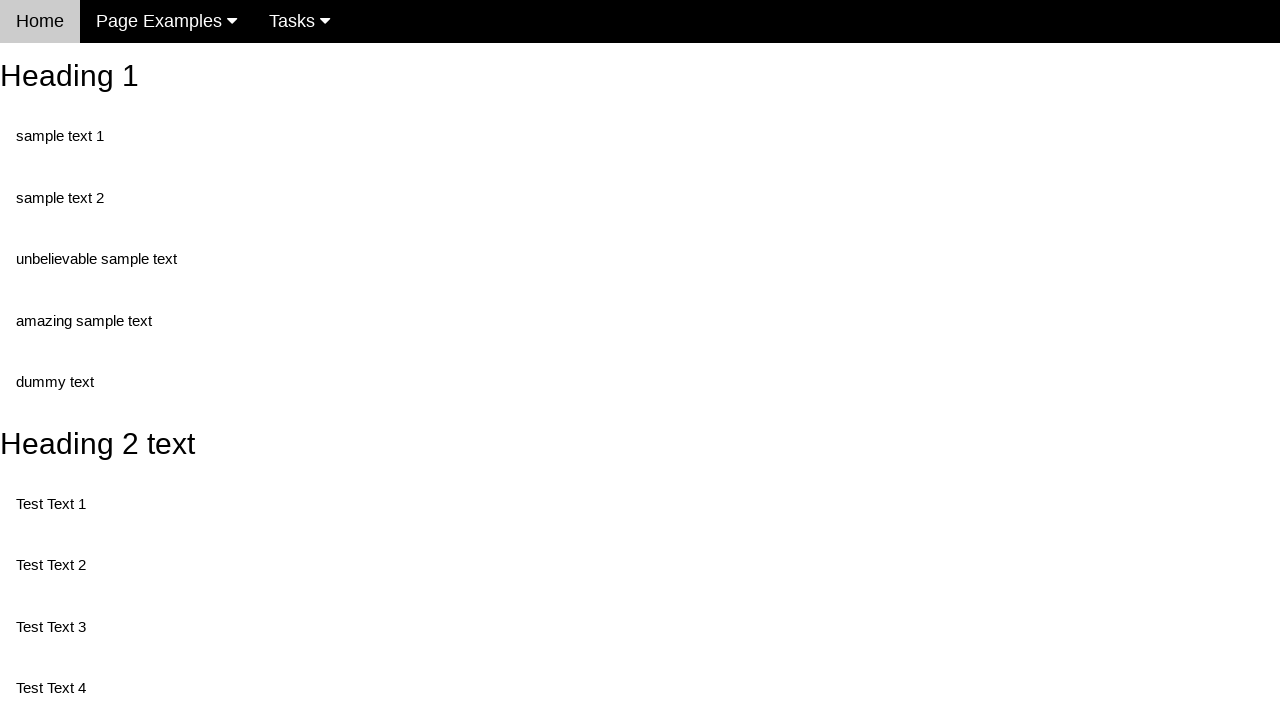